Tests table scrolling and validates that the sum of values in a column matches the displayed total amount

Starting URL: https://rahulshettyacademy.com/AutomationPractice/

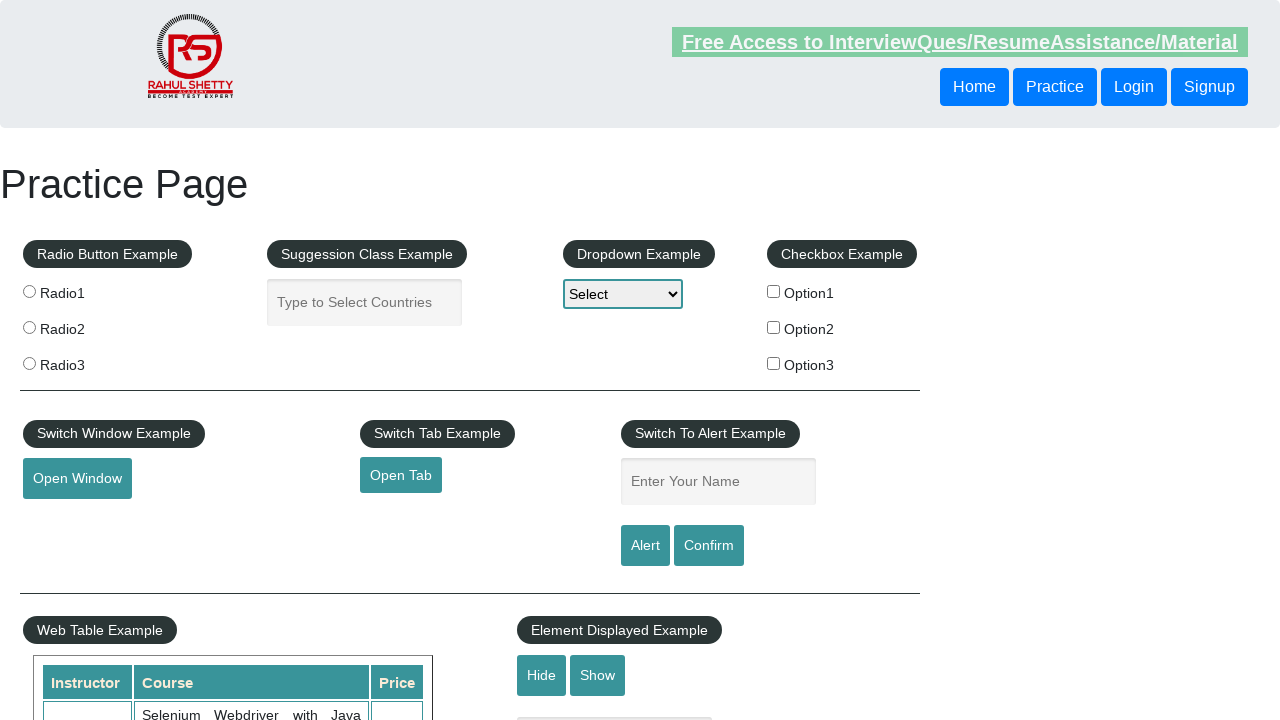

Scrolled down main page by 500 pixels
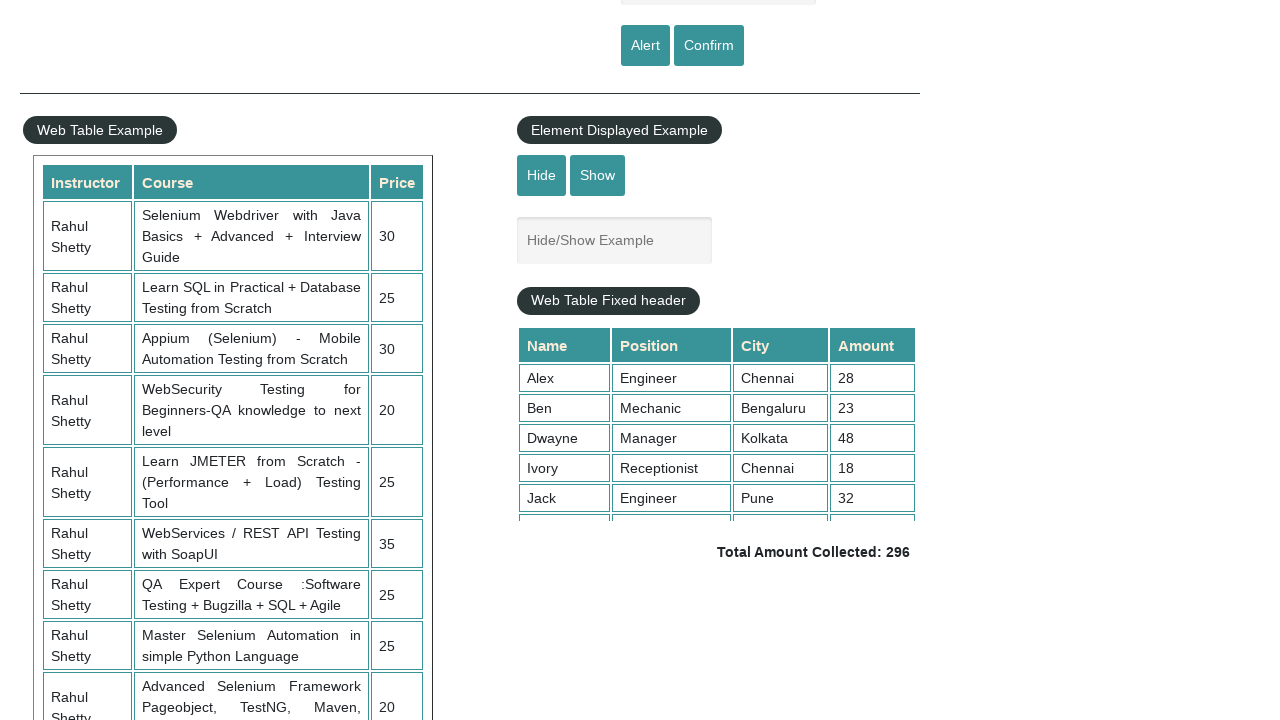

Scrolled table content down by 500 pixels
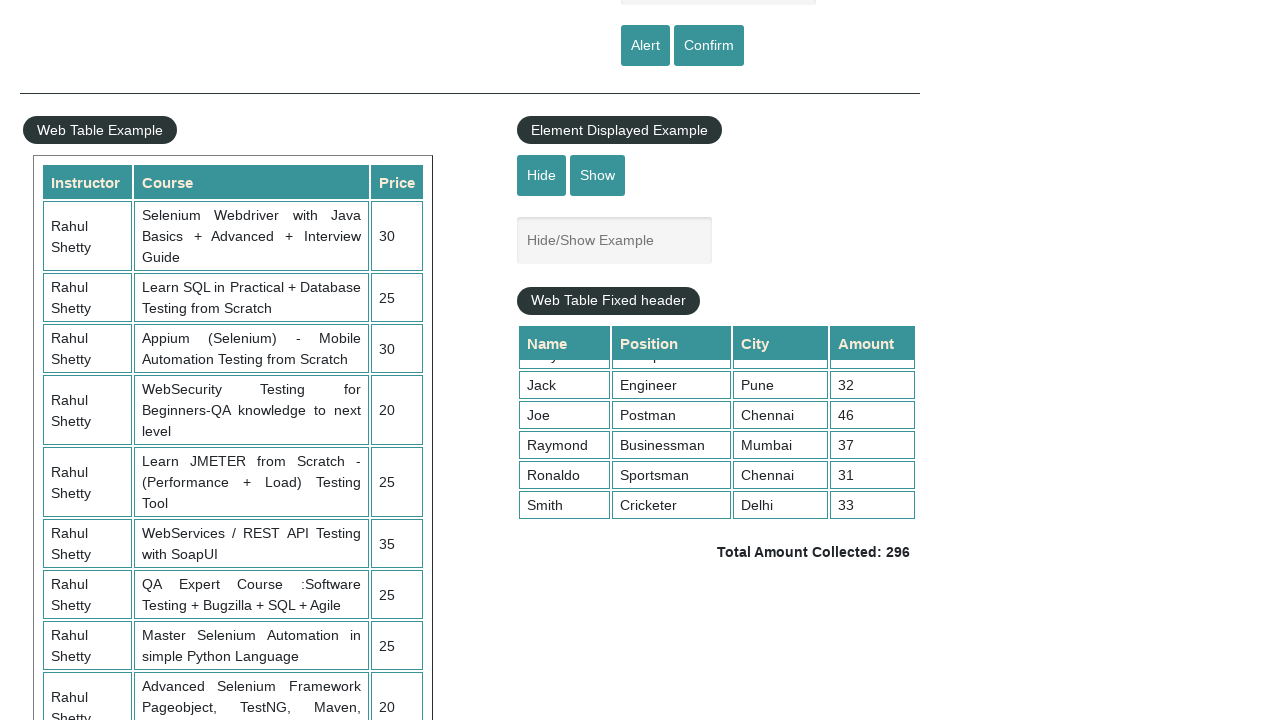

Retrieved all values from 4th column of table
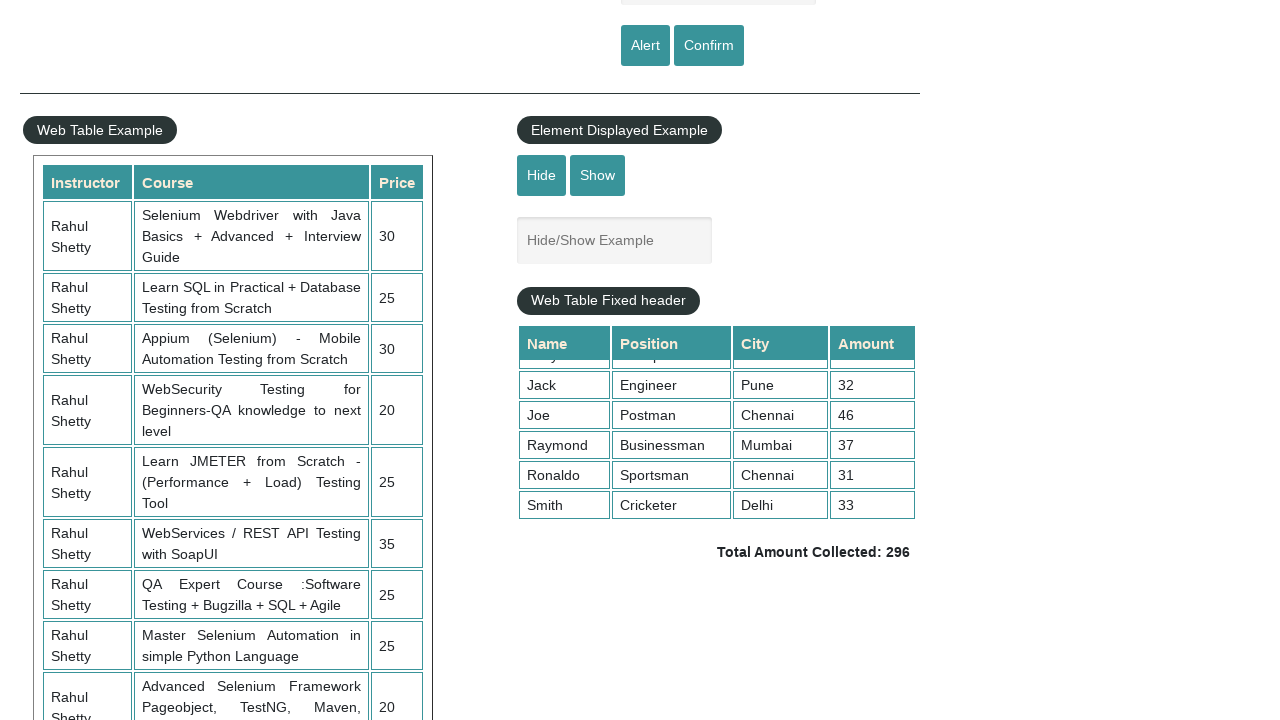

Calculated sum of column values: 296
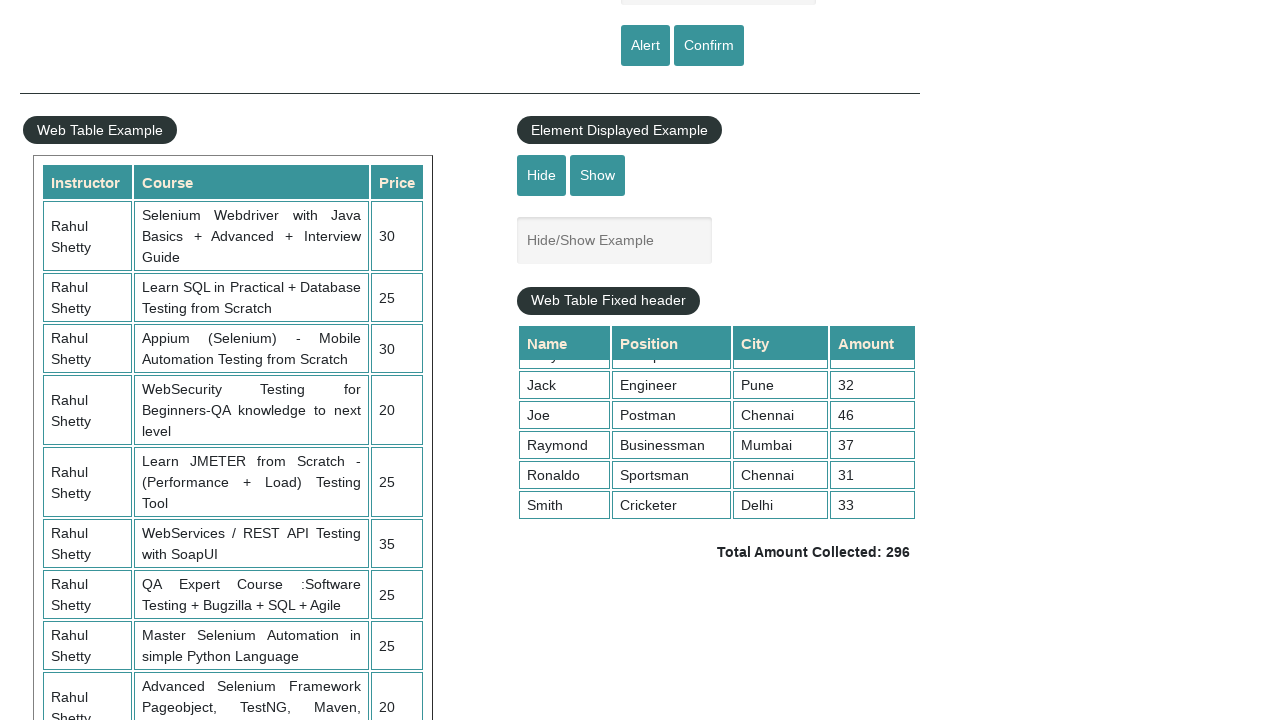

Retrieved displayed total amount text
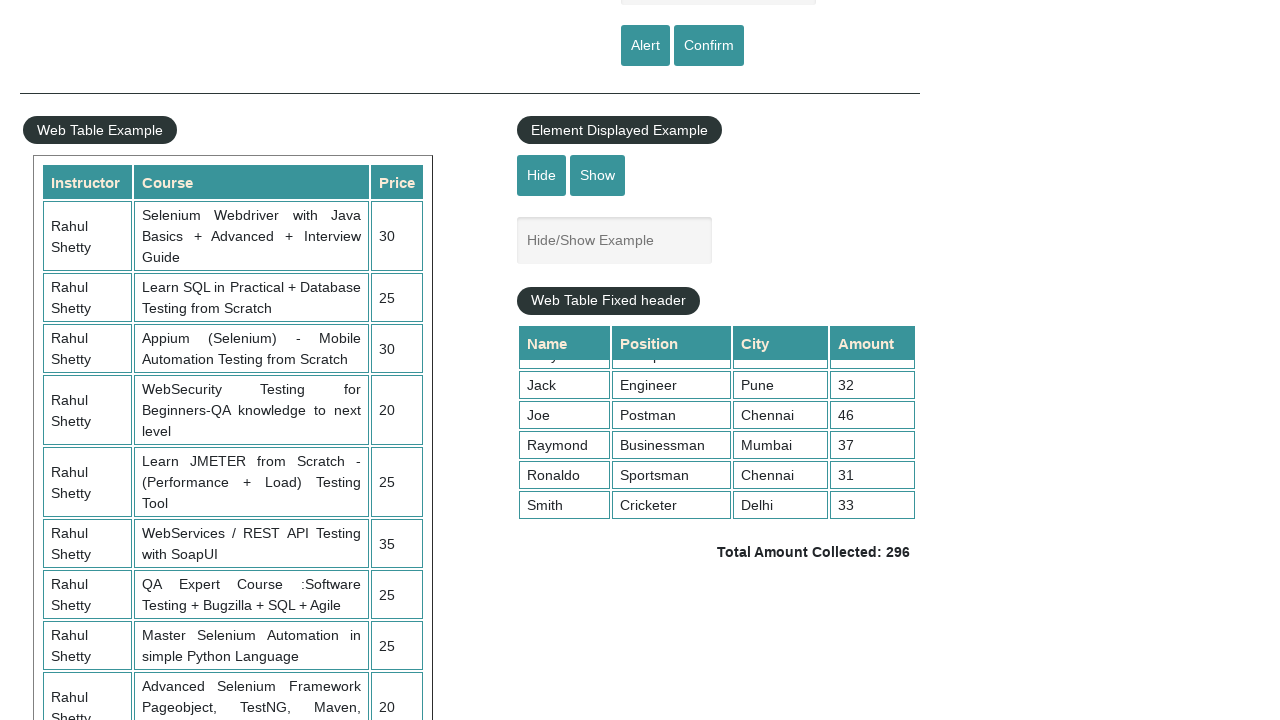

Parsed displayed total amount: 296
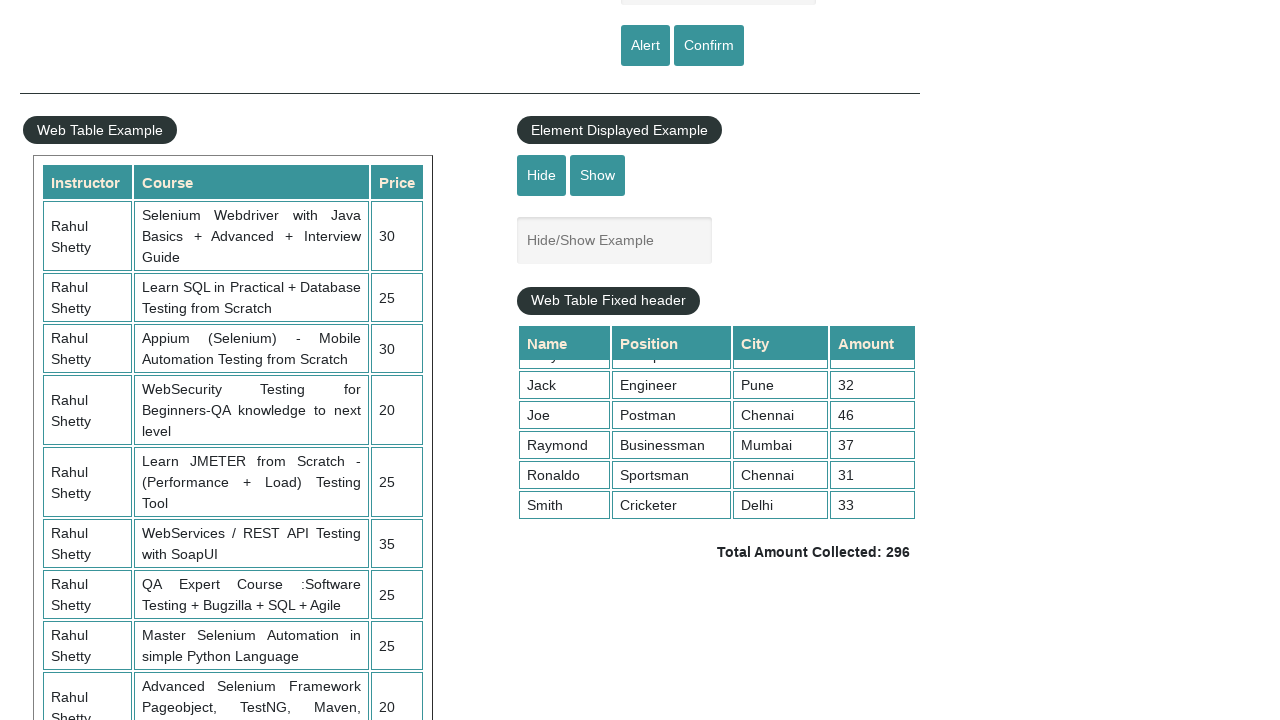

Validated that calculated sum (296) matches displayed total (296)
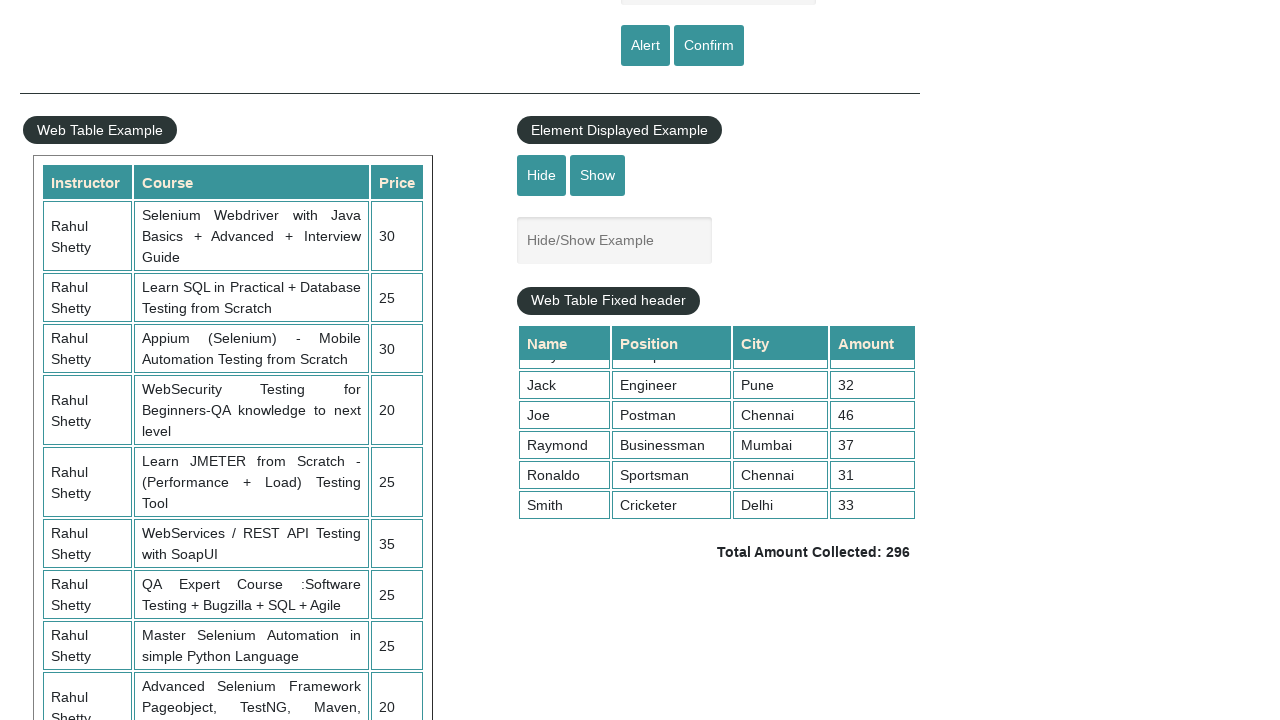

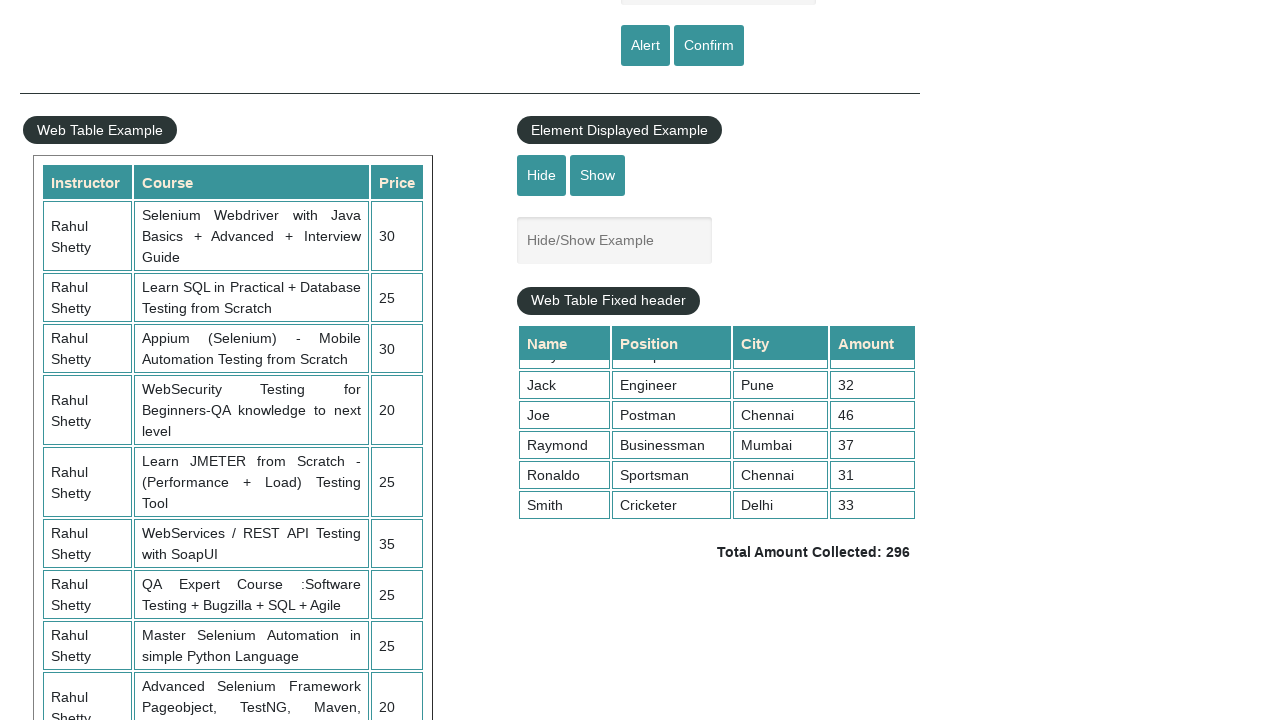